Tests a portfolio simulator by entering a goal to flip a property, generating a strategy, selecting it, and verifying that sell events in the timeline have correctly zeroed and disabled financing fields.

Starting URL: https://frameworkrealestatesolutions.com/portfolio-simulator-v3.html

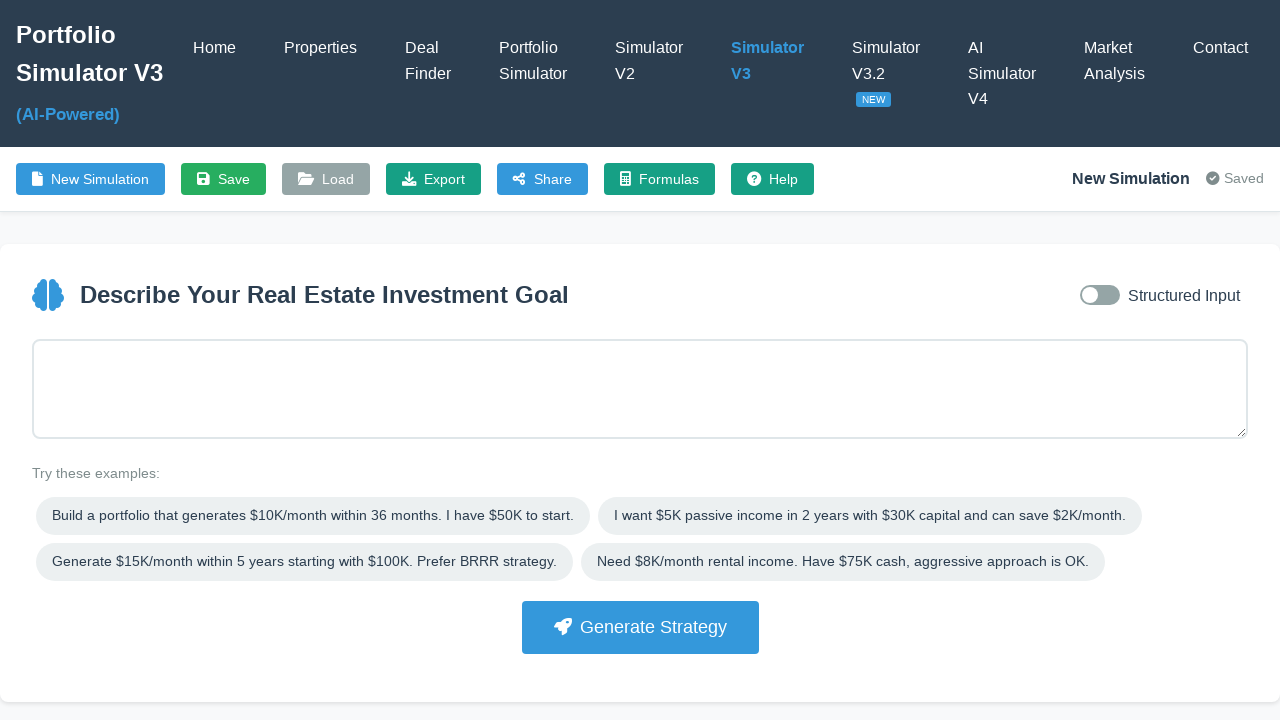

Waited for page to fully load (networkidle)
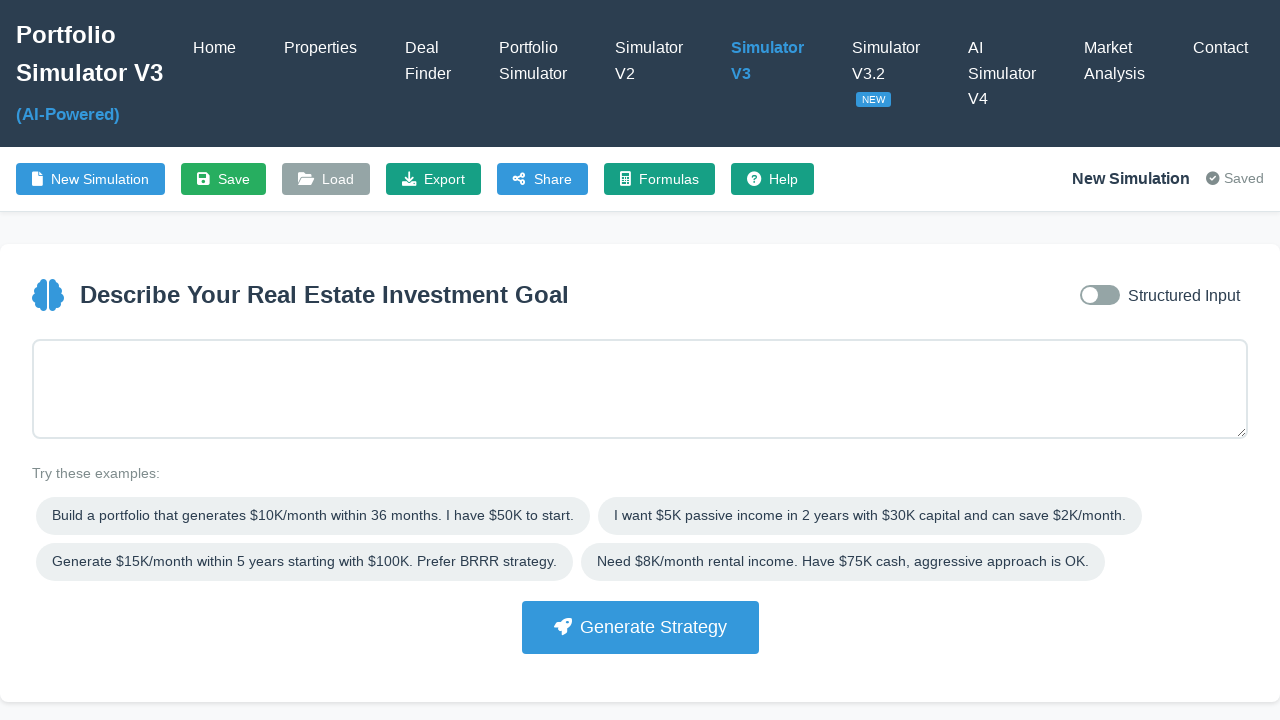

Entered goal: 'Flip one property in 6 months' on #goalInput
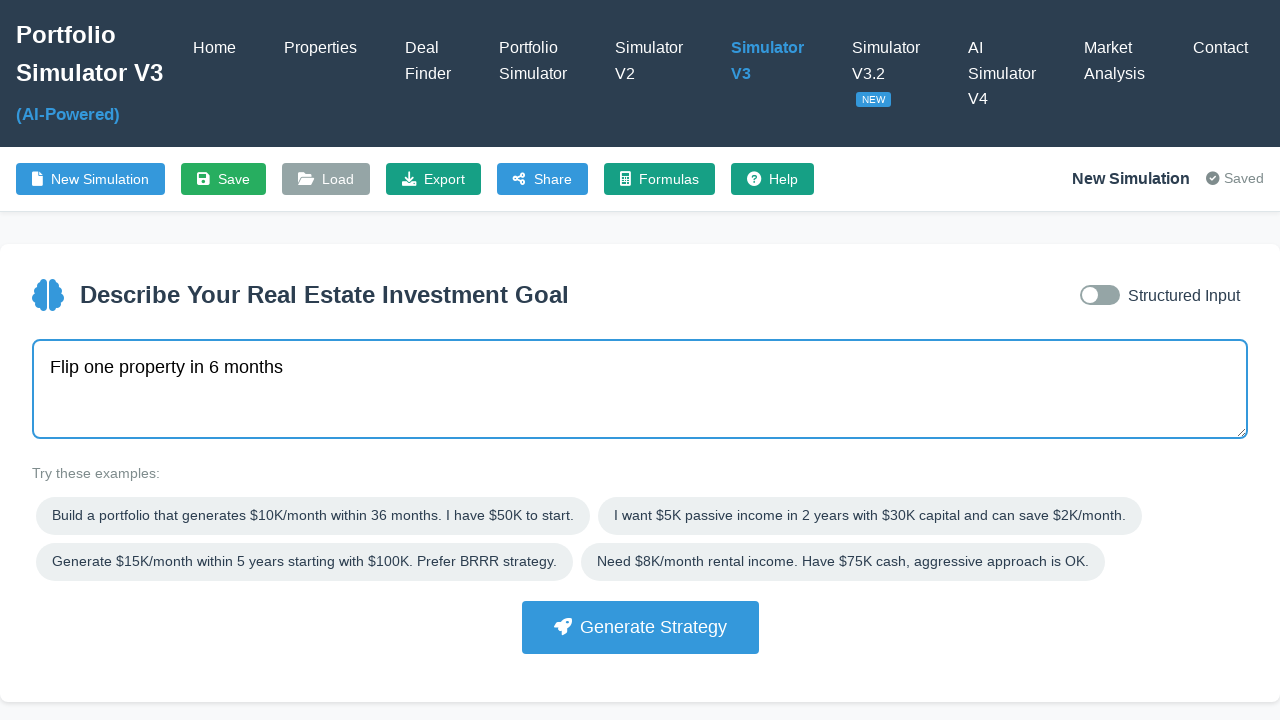

Clicked 'Generate Strategy' button at (640, 627) on button:has-text("Generate Strategy")
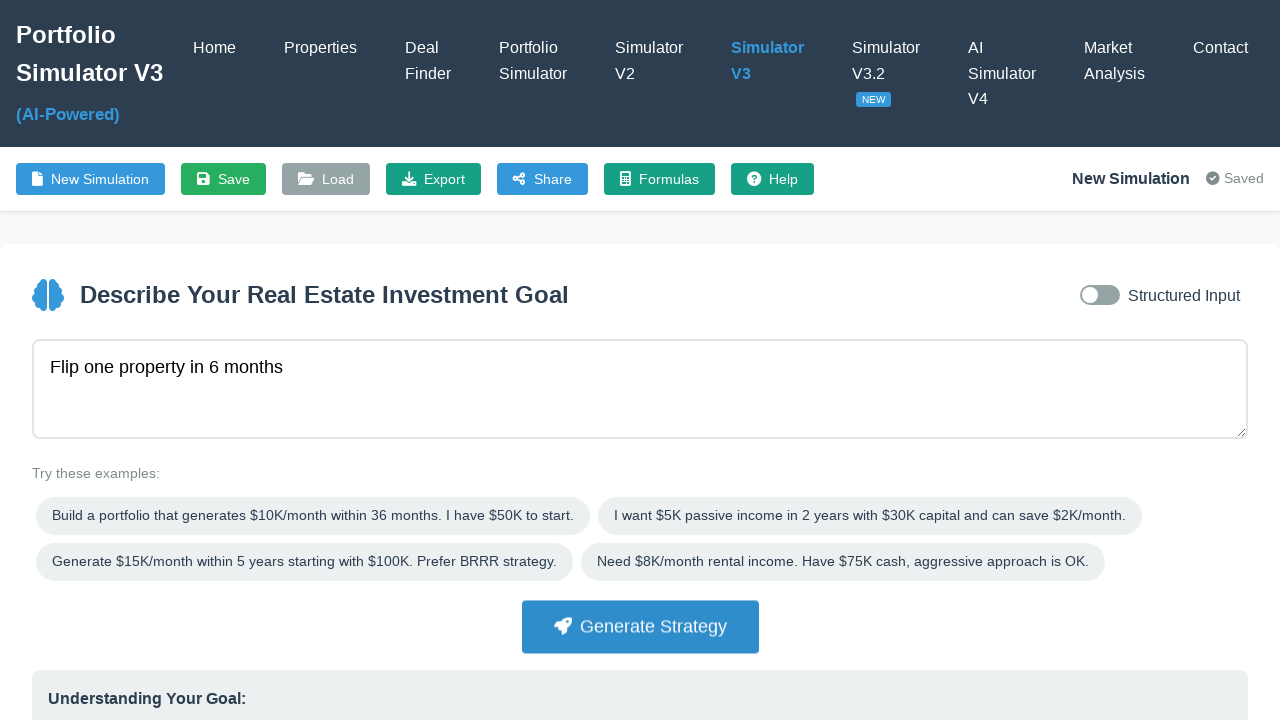

Strategy cards loaded
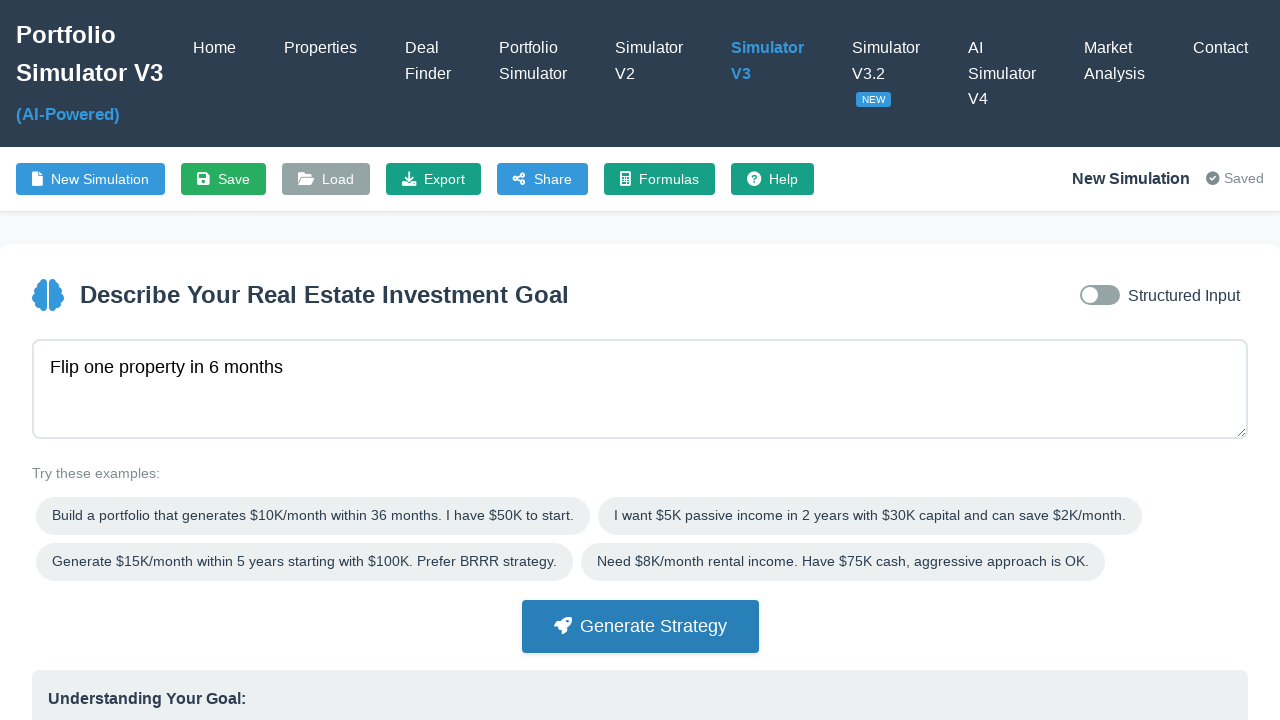

Selected first strategy card at (227, 505) on .strategy-card >> nth=0
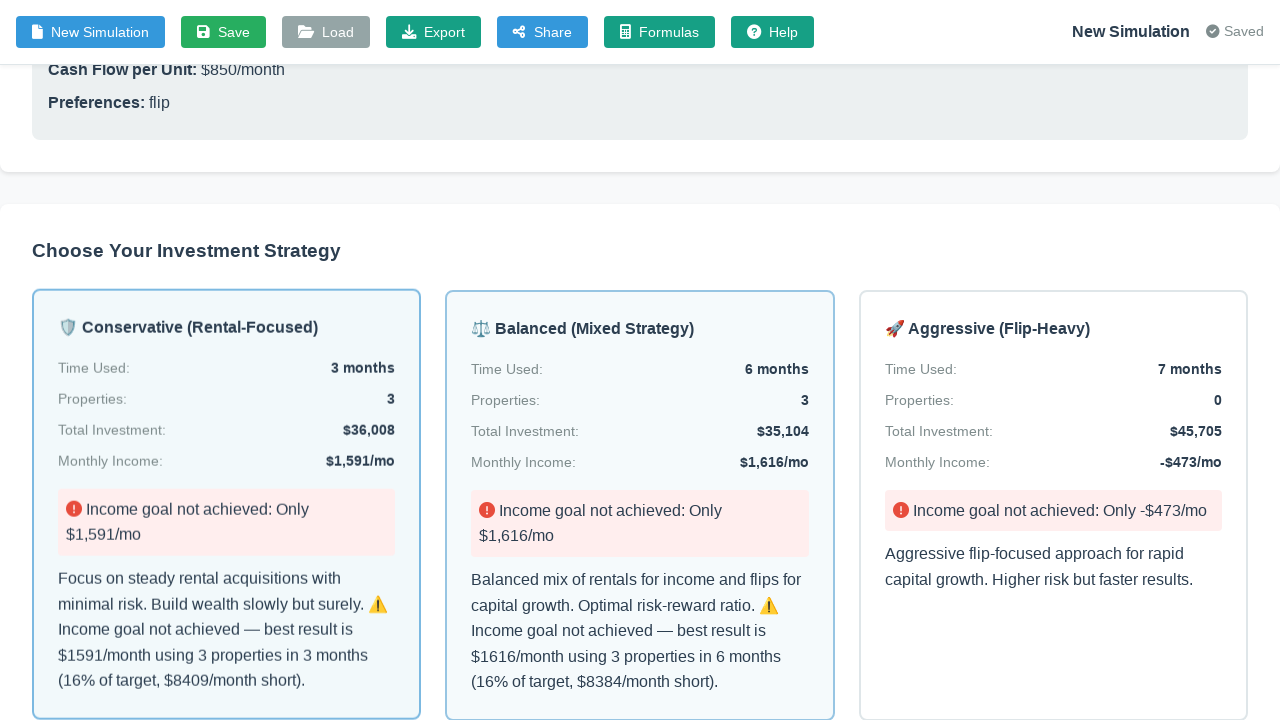

Timeline table populated with rows
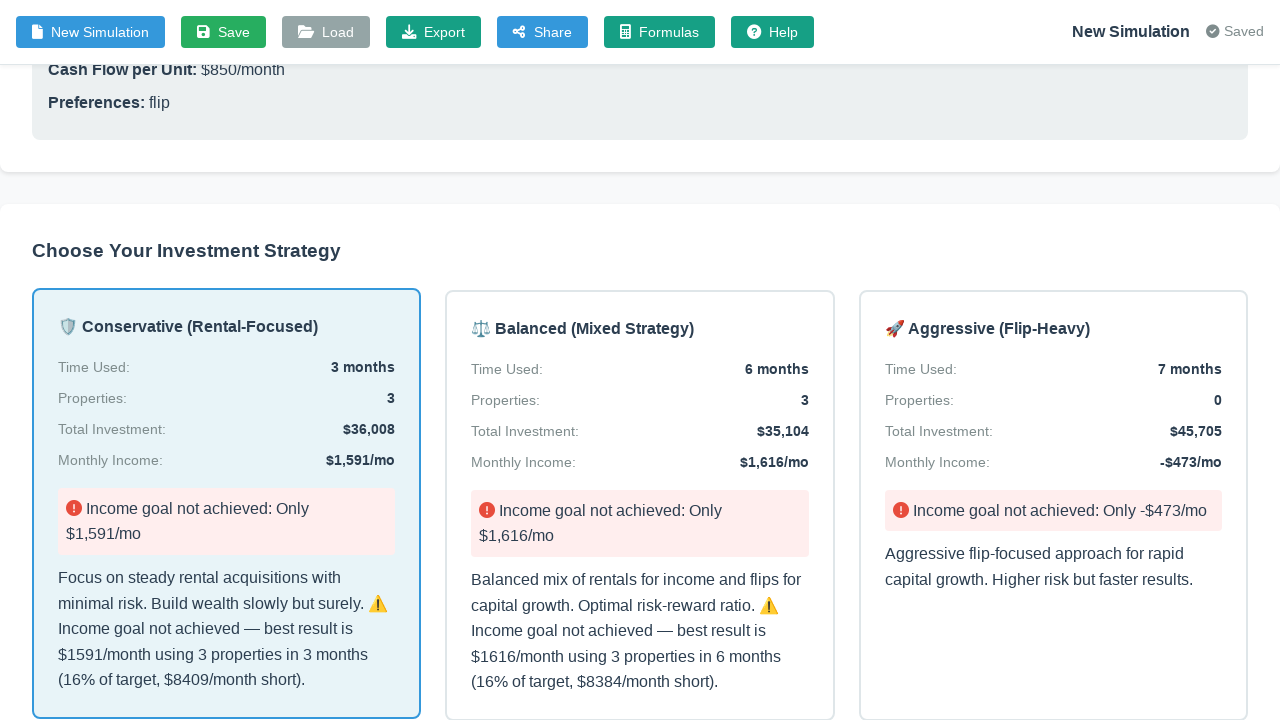

Retrieved 3 timeline rows for verification
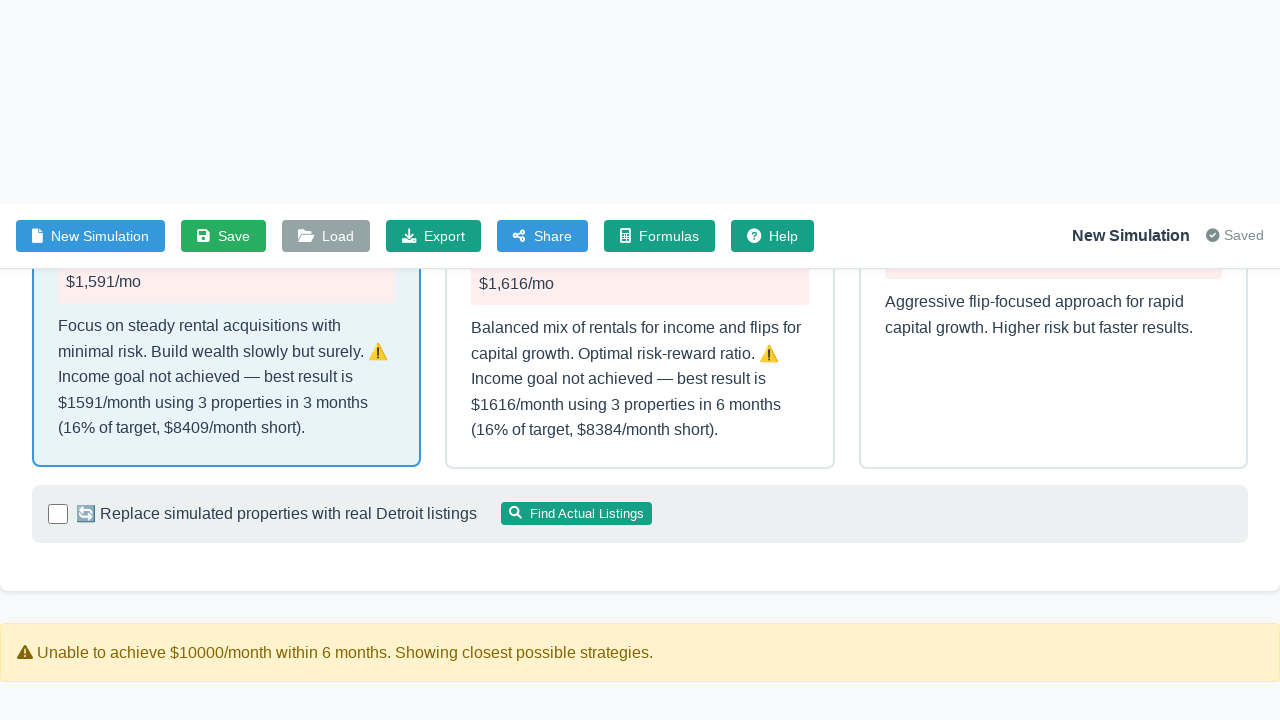

Retrieved action type for row 0: 'buy'
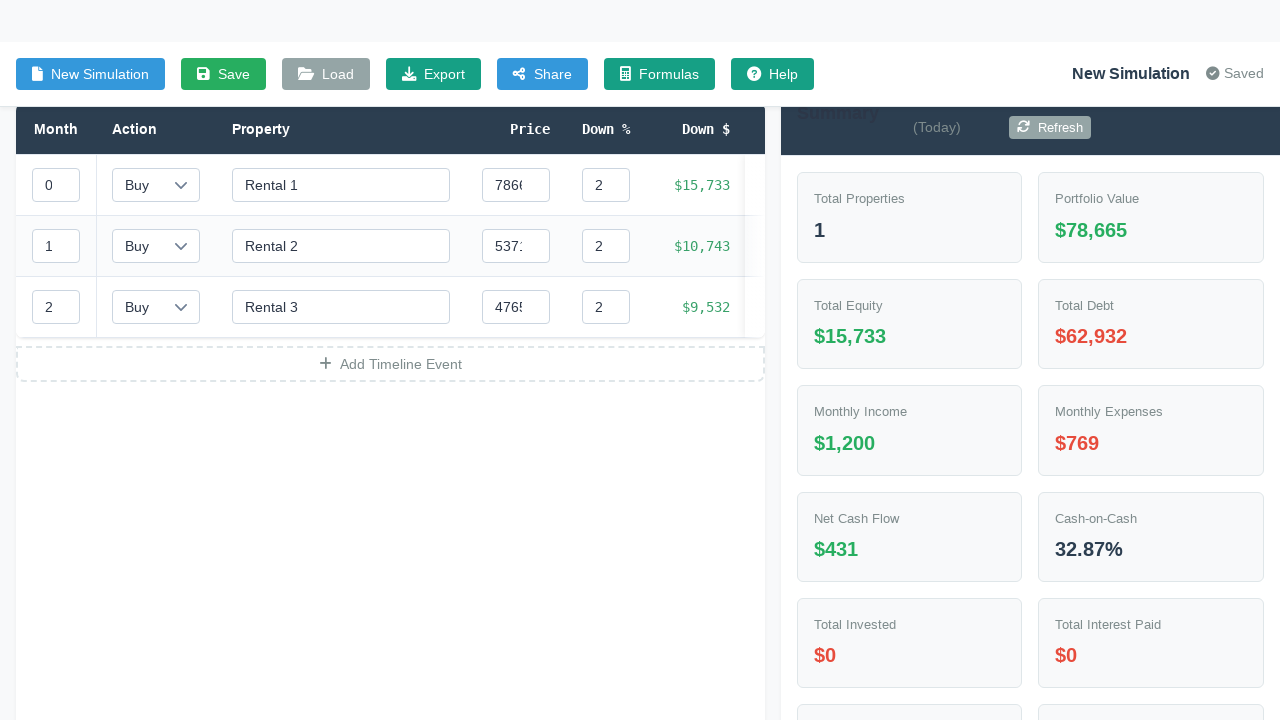

Retrieved action type for row 1: 'buy'
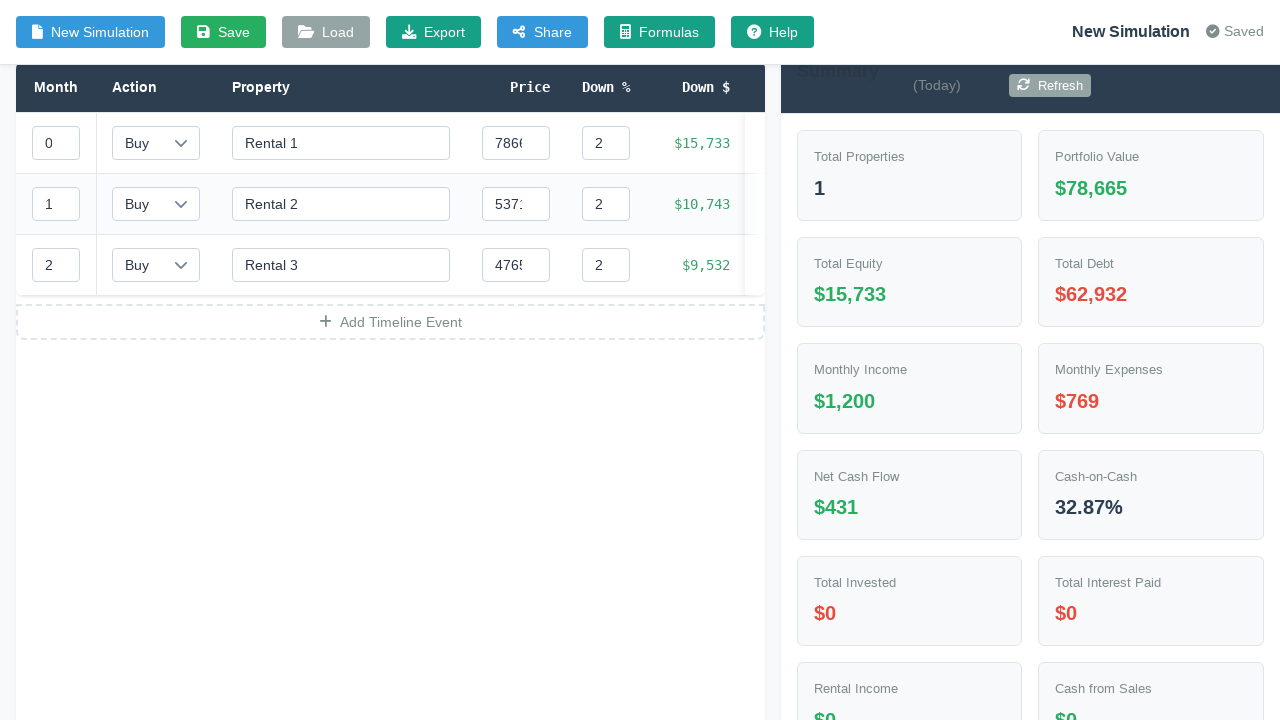

Retrieved action type for row 2: 'buy'
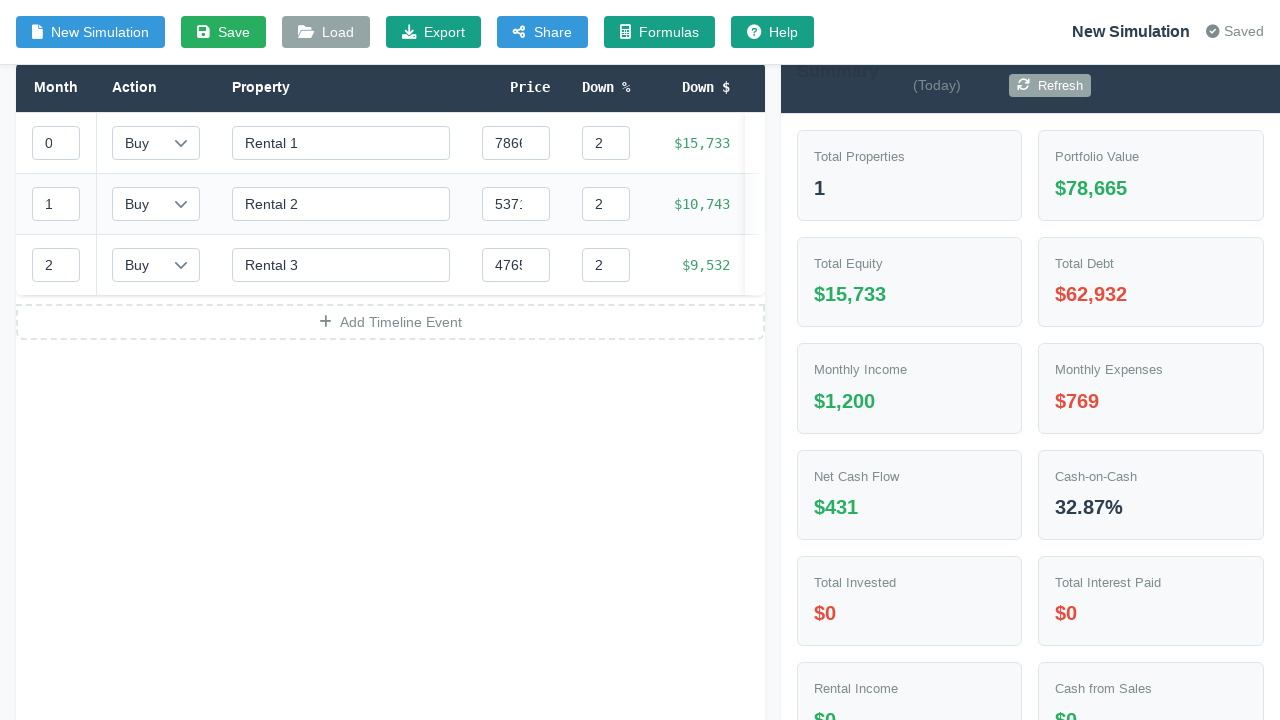

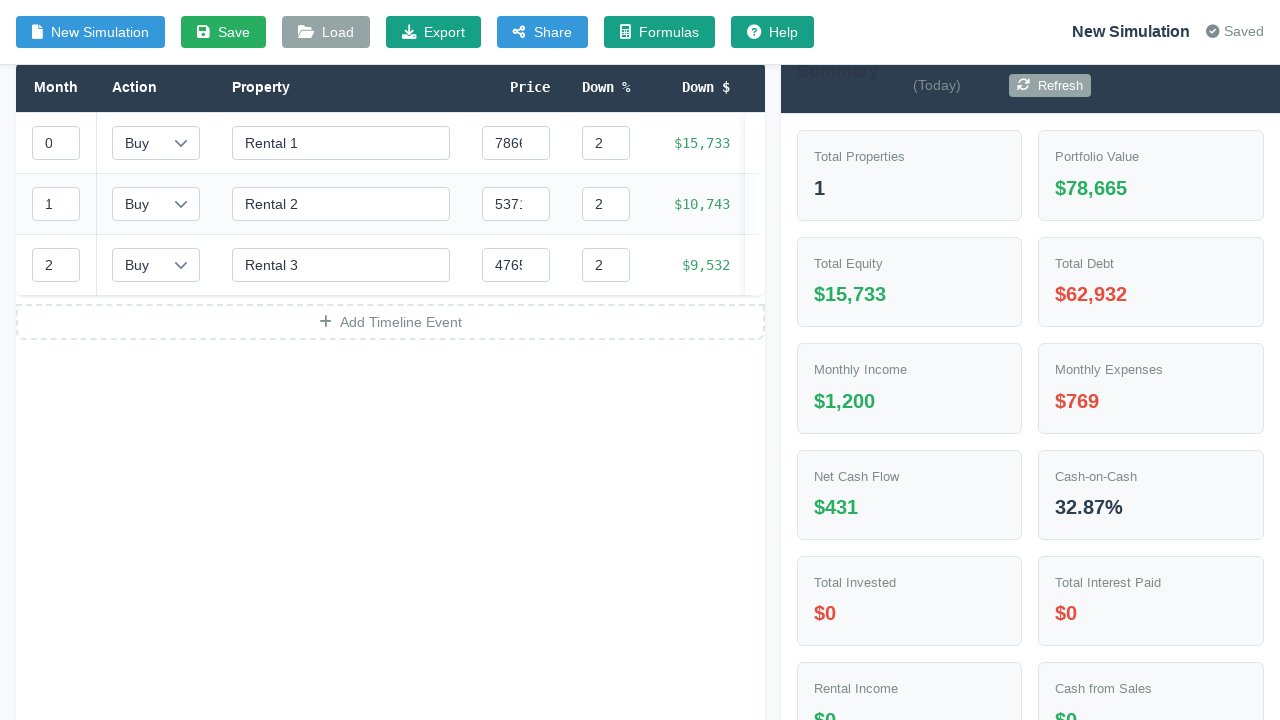